Tests the nutrition calculator by searching for "לחם" (bread in Hebrew) and triggering the search

Starting URL: http://www.netogreen.co.il/Calculators/Nutrition-Calories.aspx

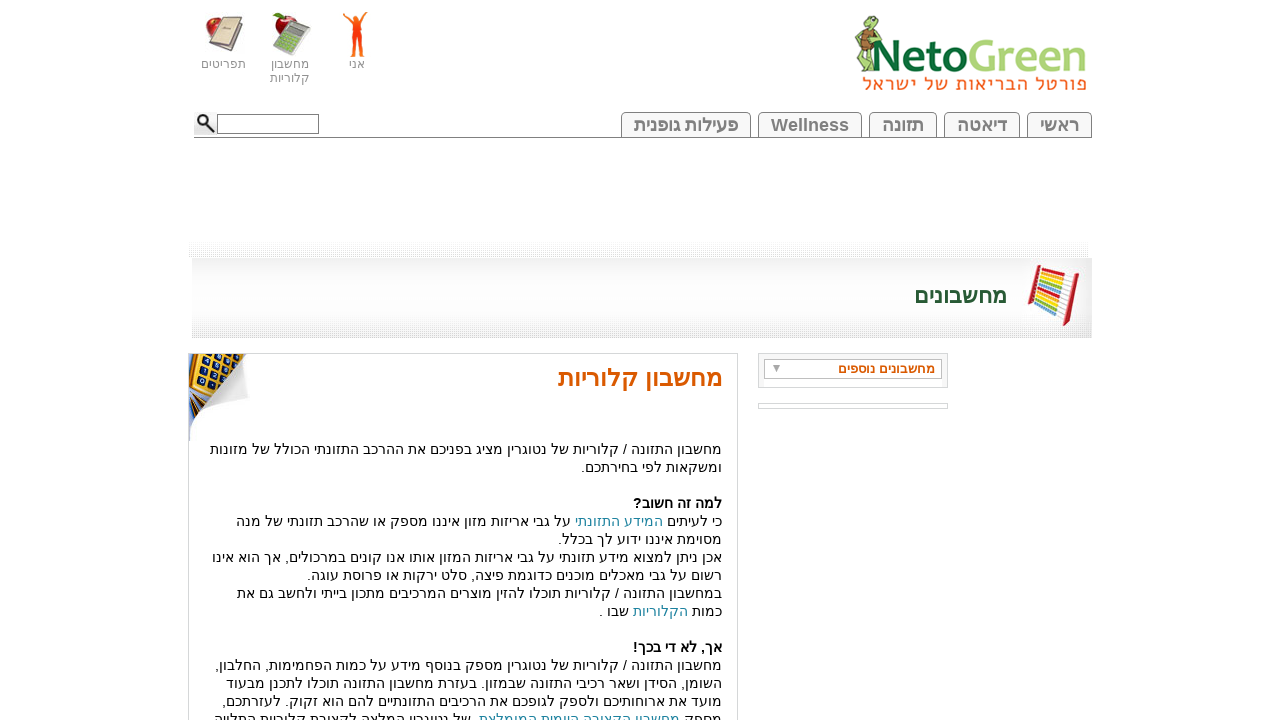

Filled search field with 'לחם' (bread in Hebrew) on #searchTxt
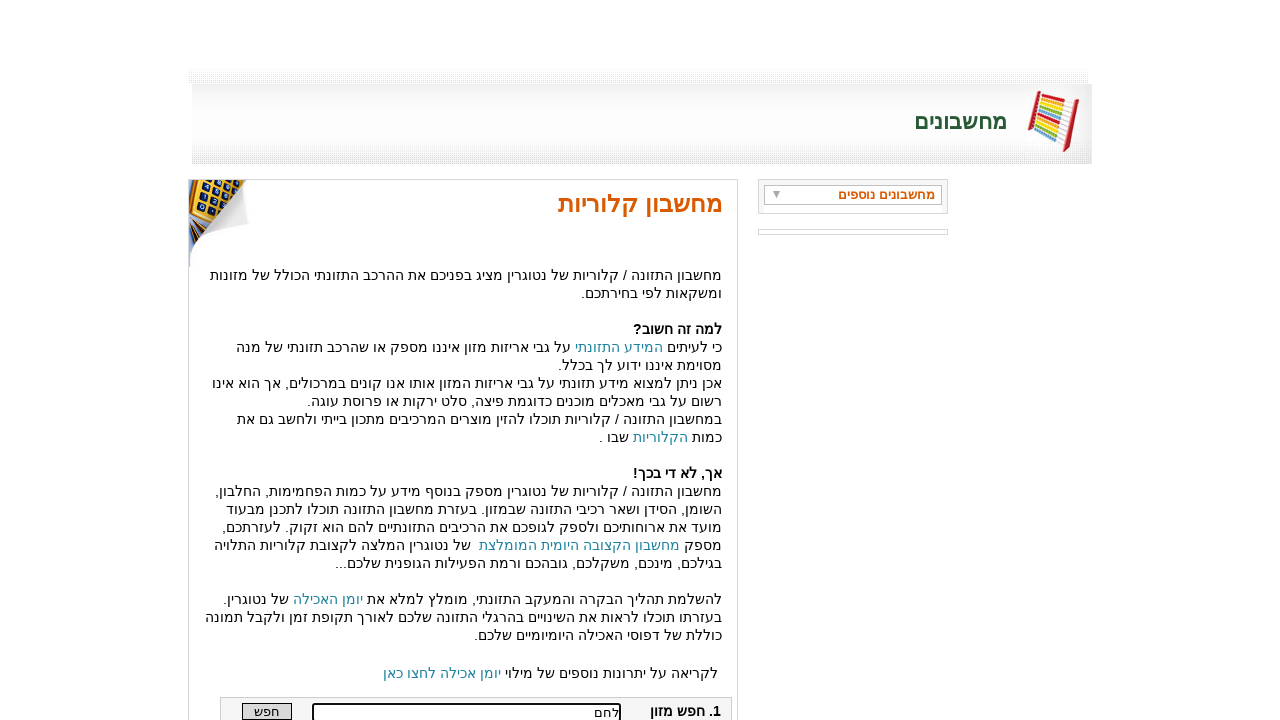

Clicked search button to trigger search at (267, 712) on #Button1
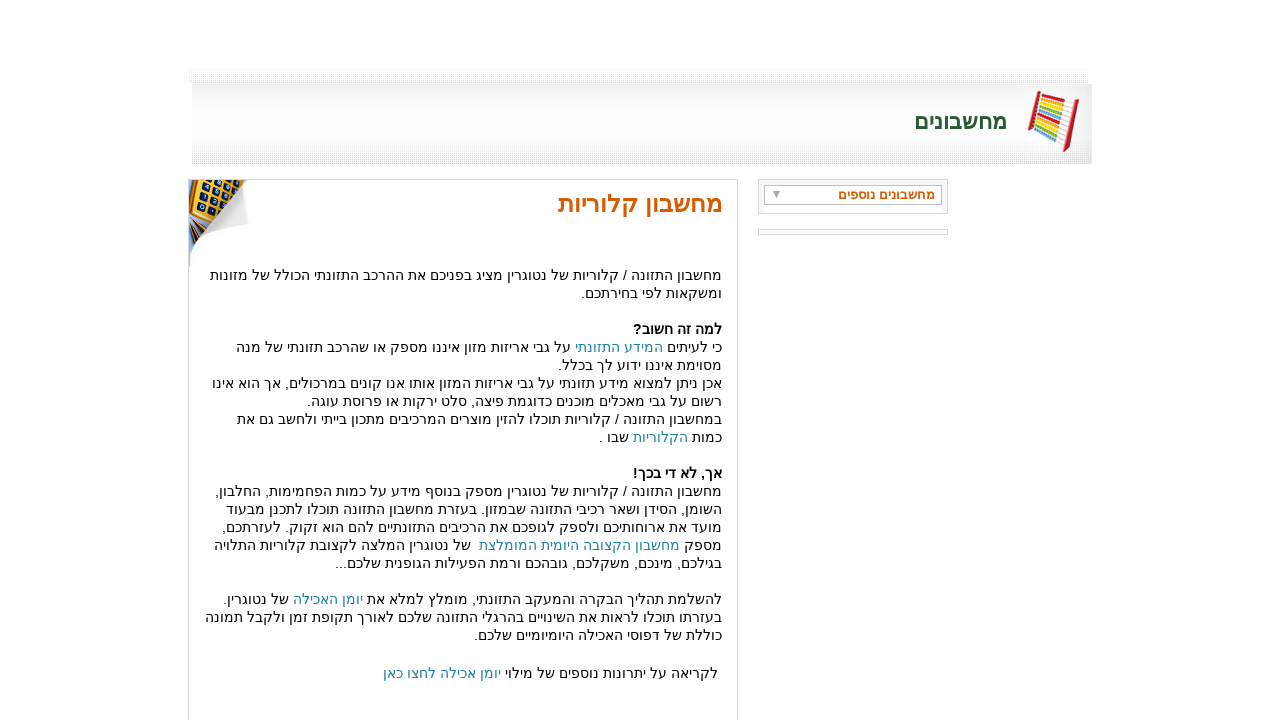

Search results loaded successfully
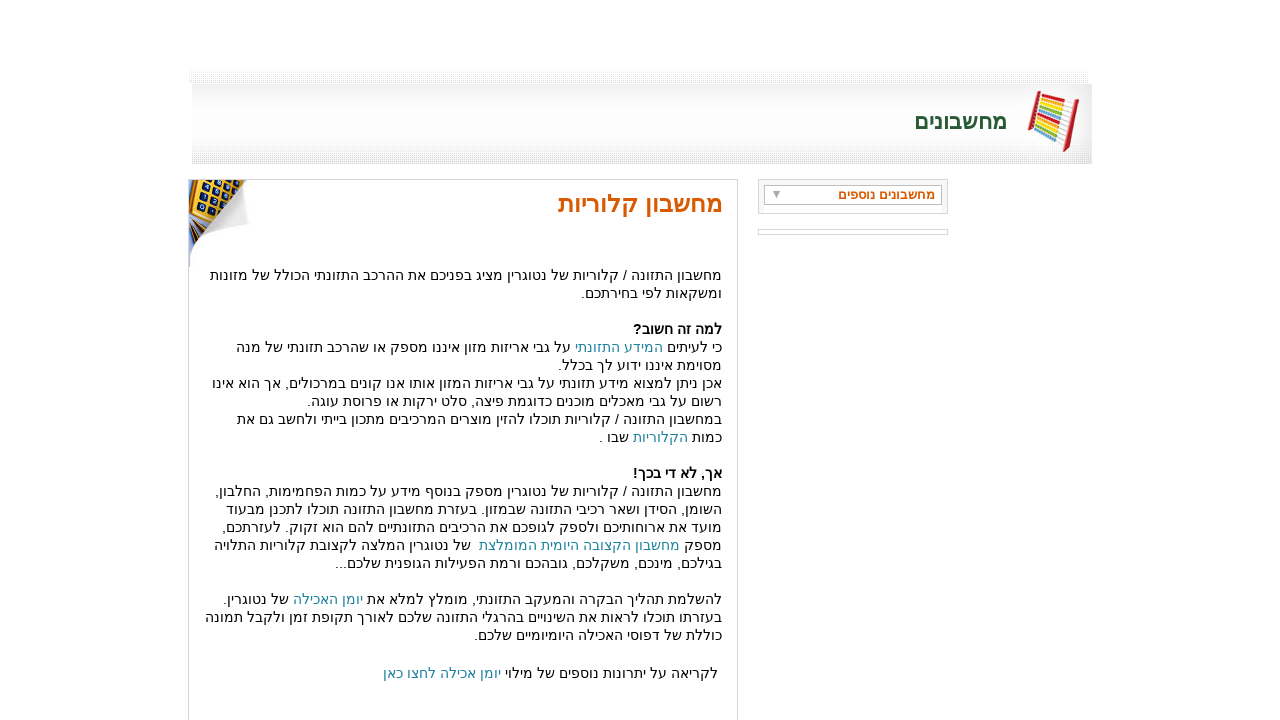

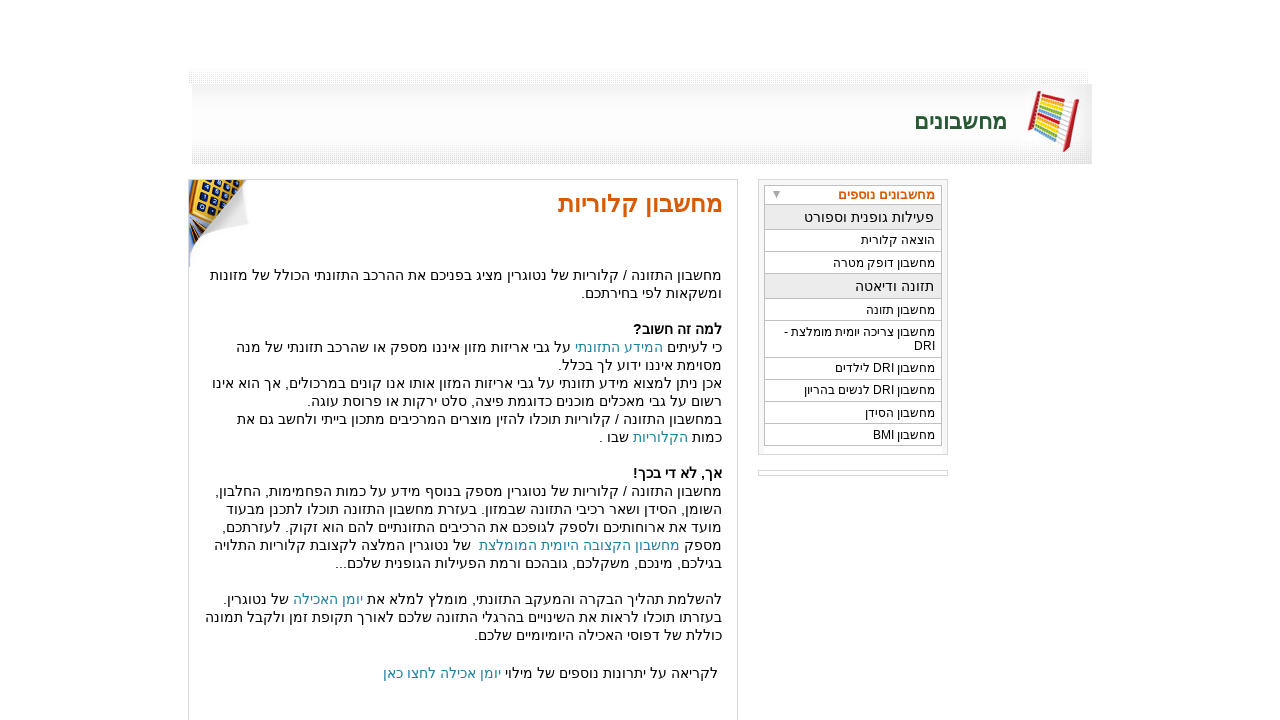